Tests dropdown selection functionality including single-select and multi-select dropdowns by selecting various options using different methods

Starting URL: https://www.hyrtutorials.com/p/html-dropdown-elements-practice.html

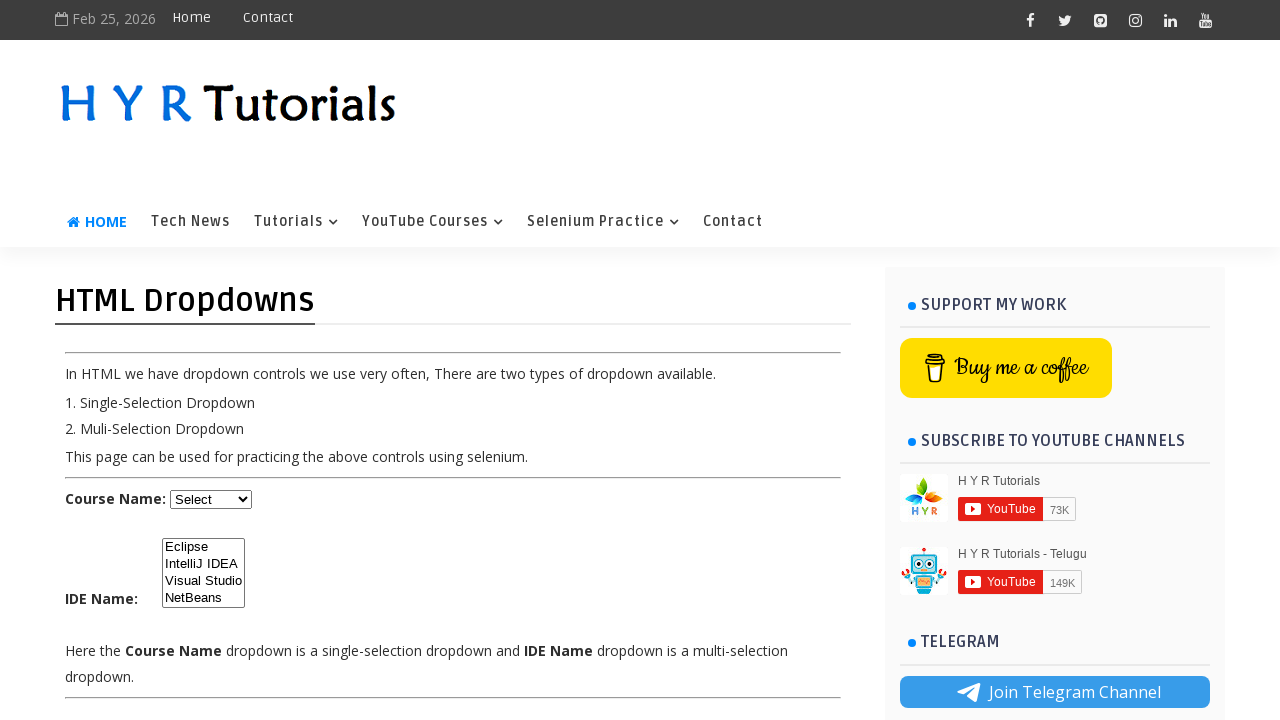

Clicked on course dropdown to open it at (211, 499) on #course
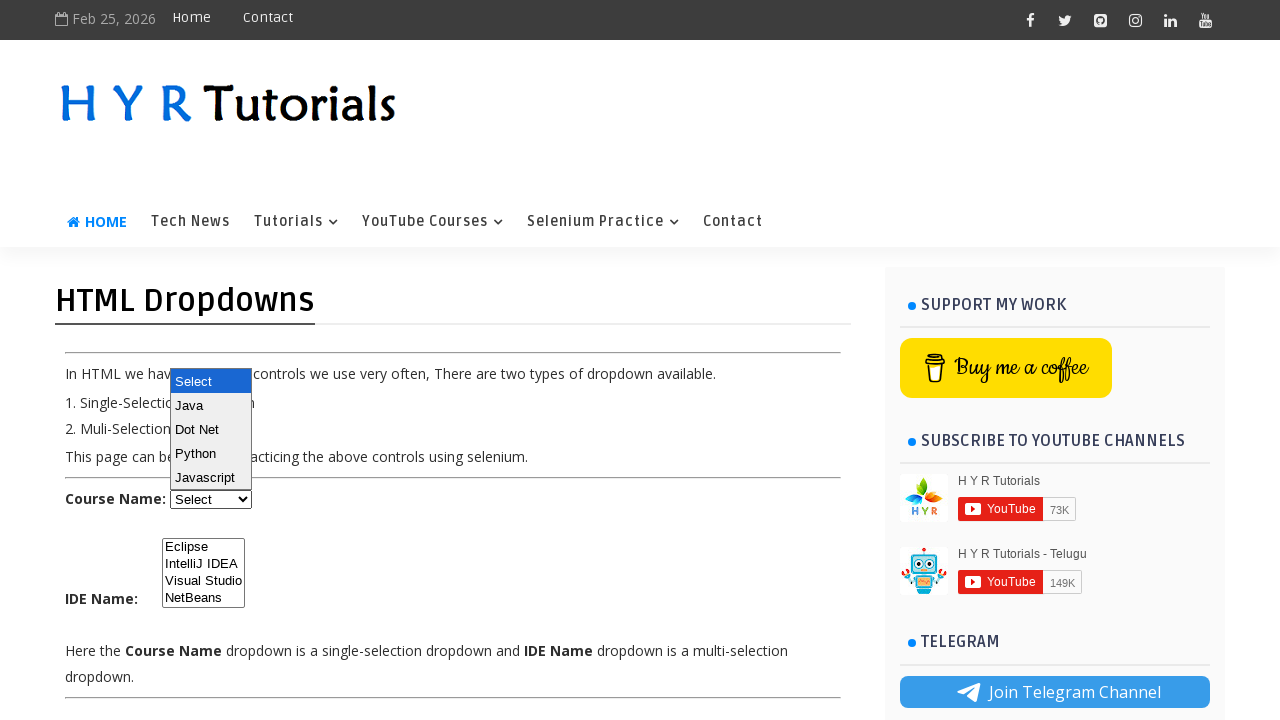

Selected Java option by index in single-select dropdown on #course
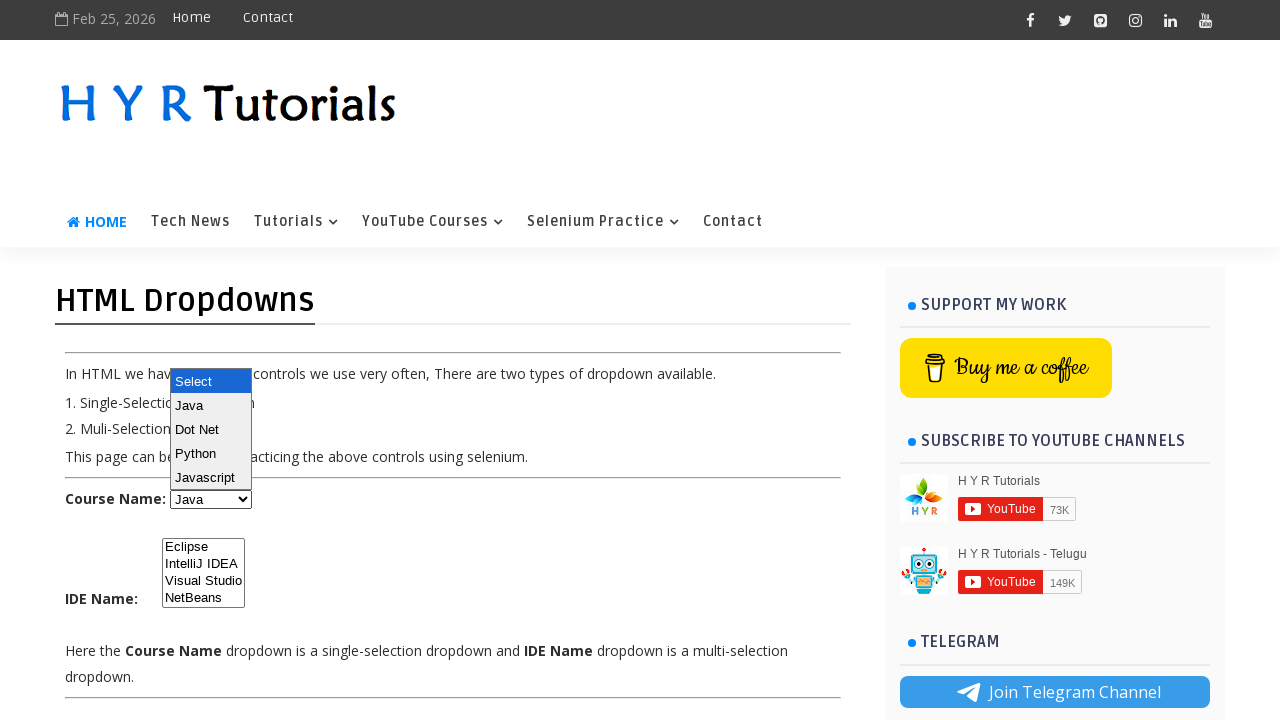

Selected Dot Net option by value in single-select dropdown on #course
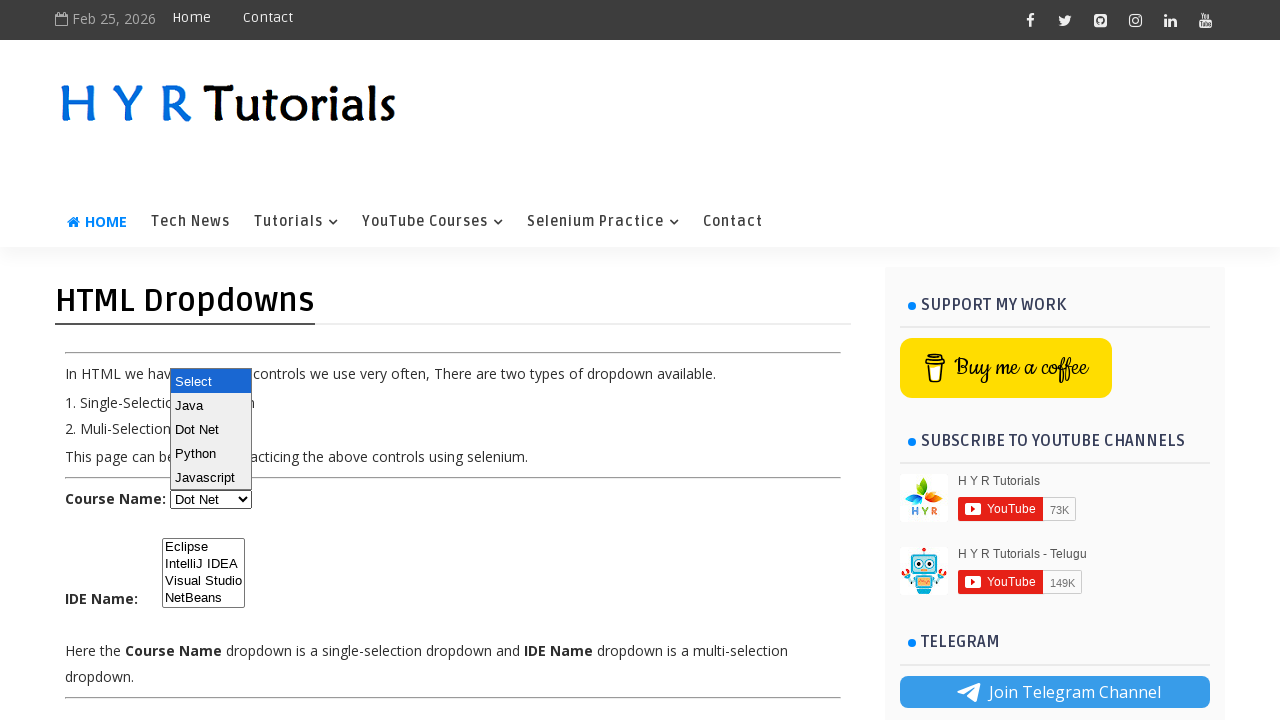

Selected Python option by label in single-select dropdown on #course
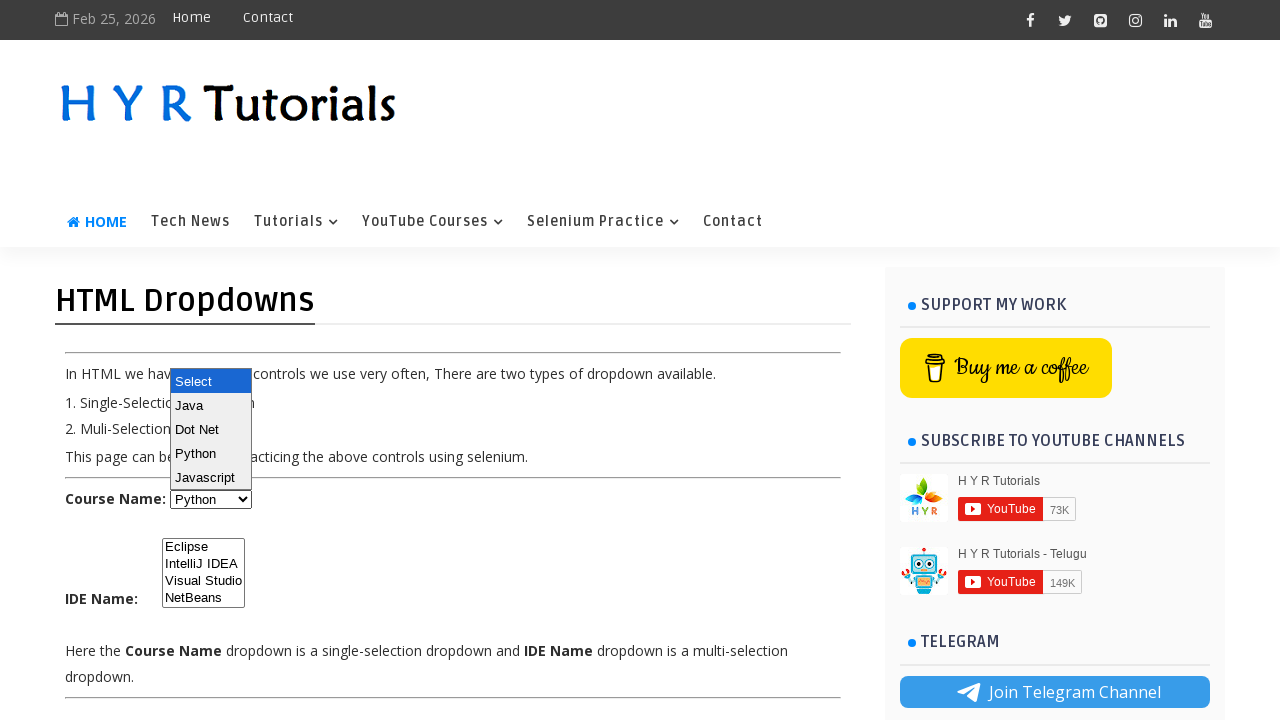

Selected first option by index in multi-select dropdown on #ide
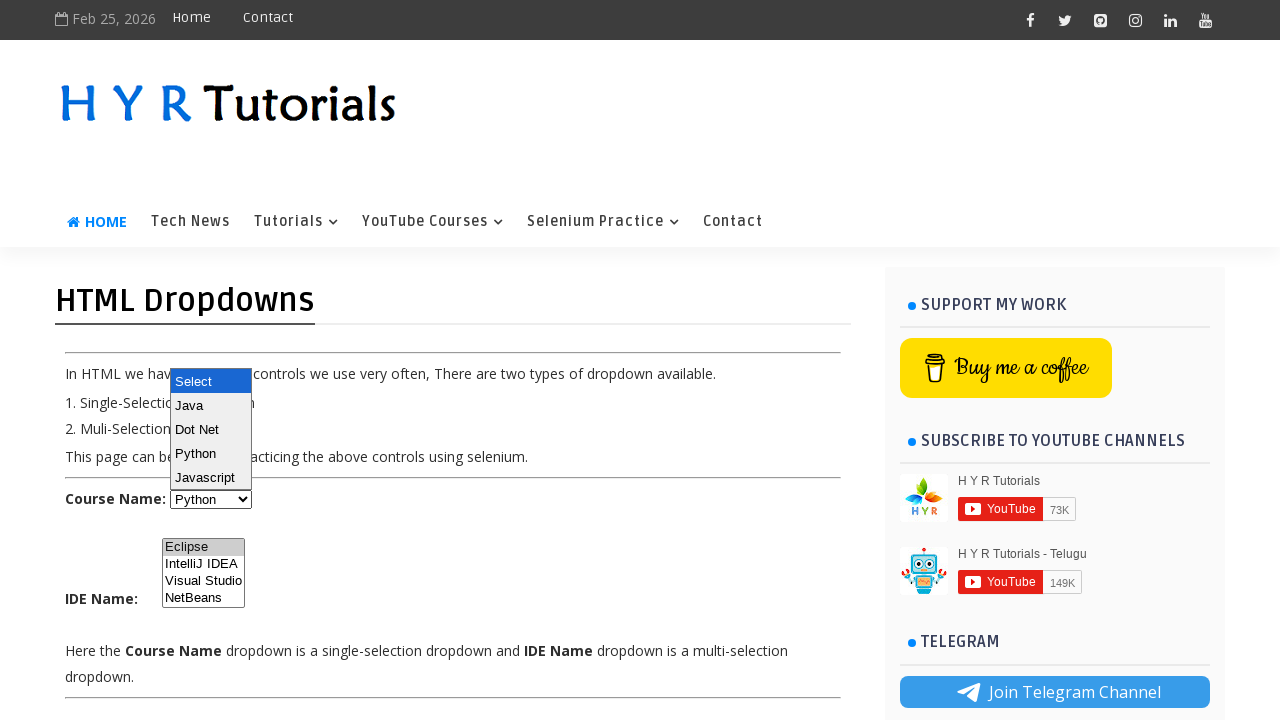

Selected Visual Studio option by value in multi-select dropdown on #ide
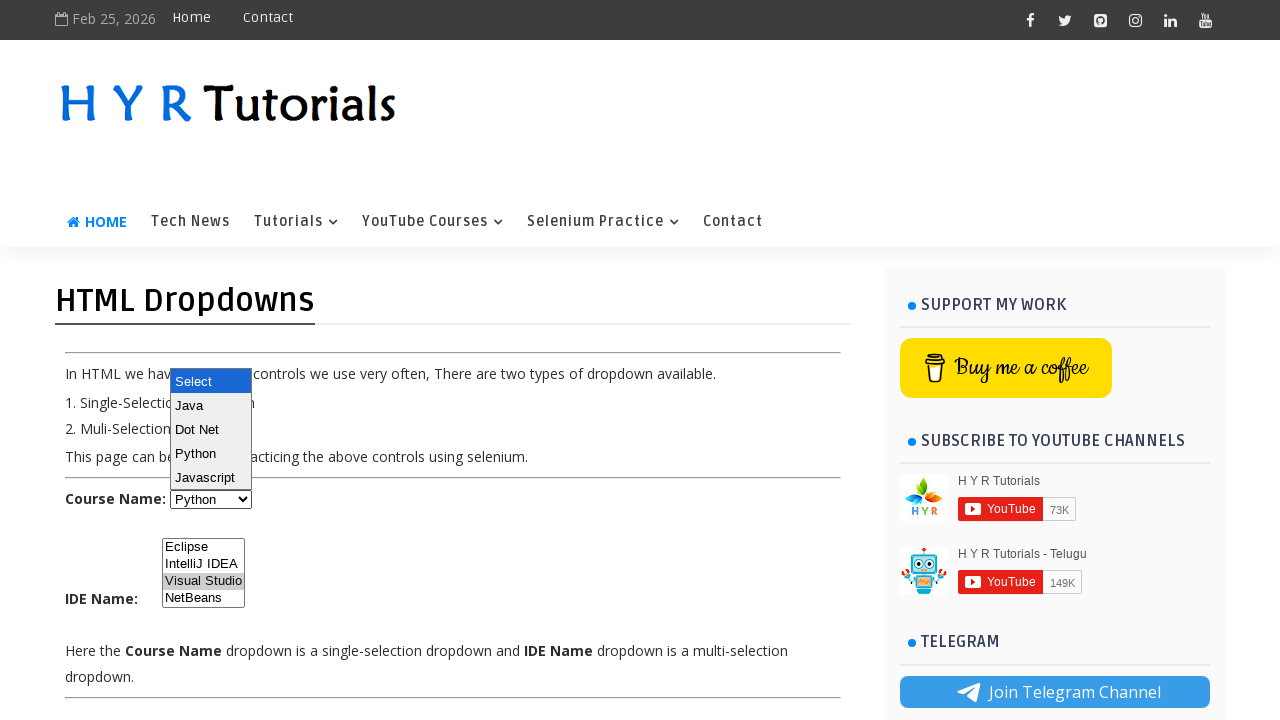

Selected NetBeans option by label in multi-select dropdown on #ide
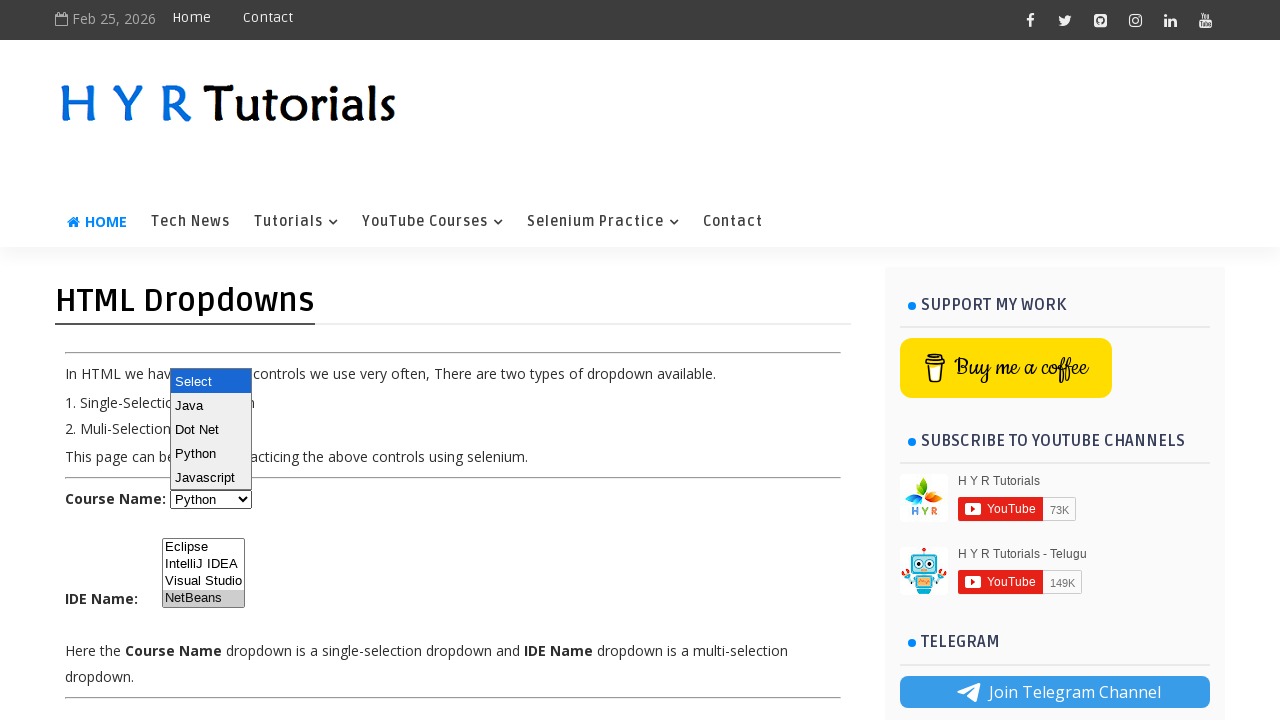

Retrieved all selected options from multi-select dropdown
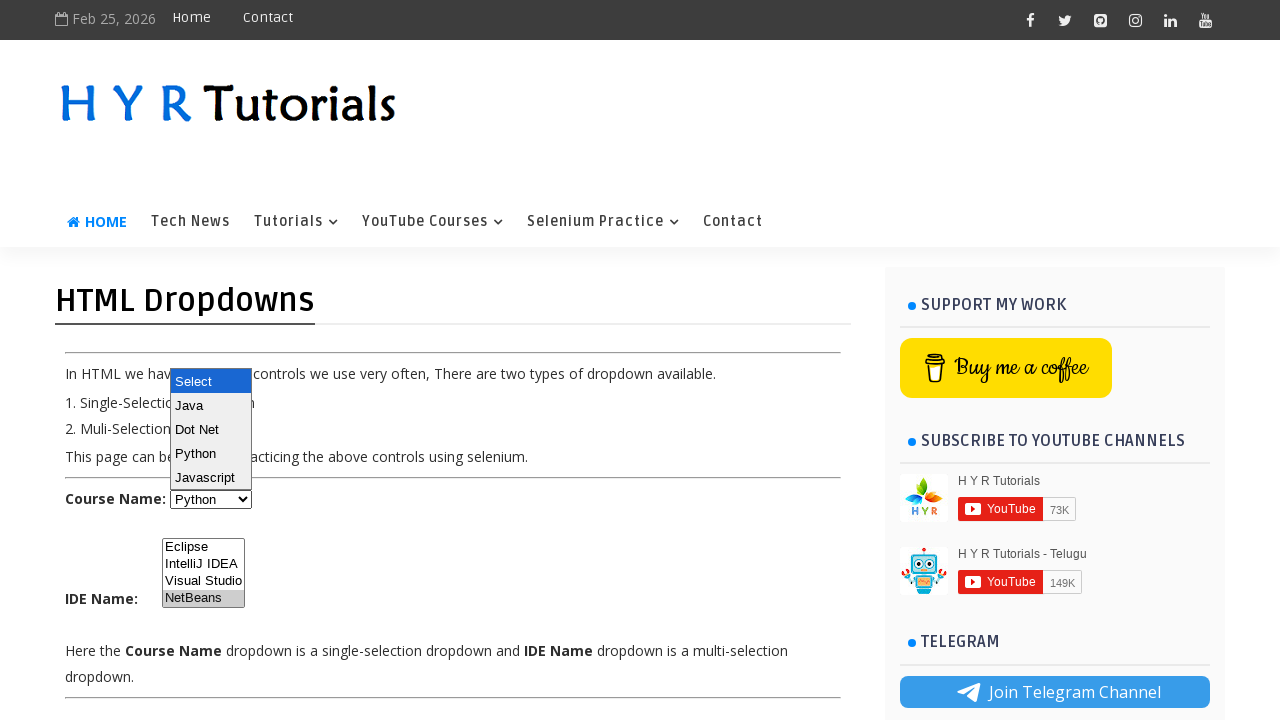

Printed selected option: NetBeans
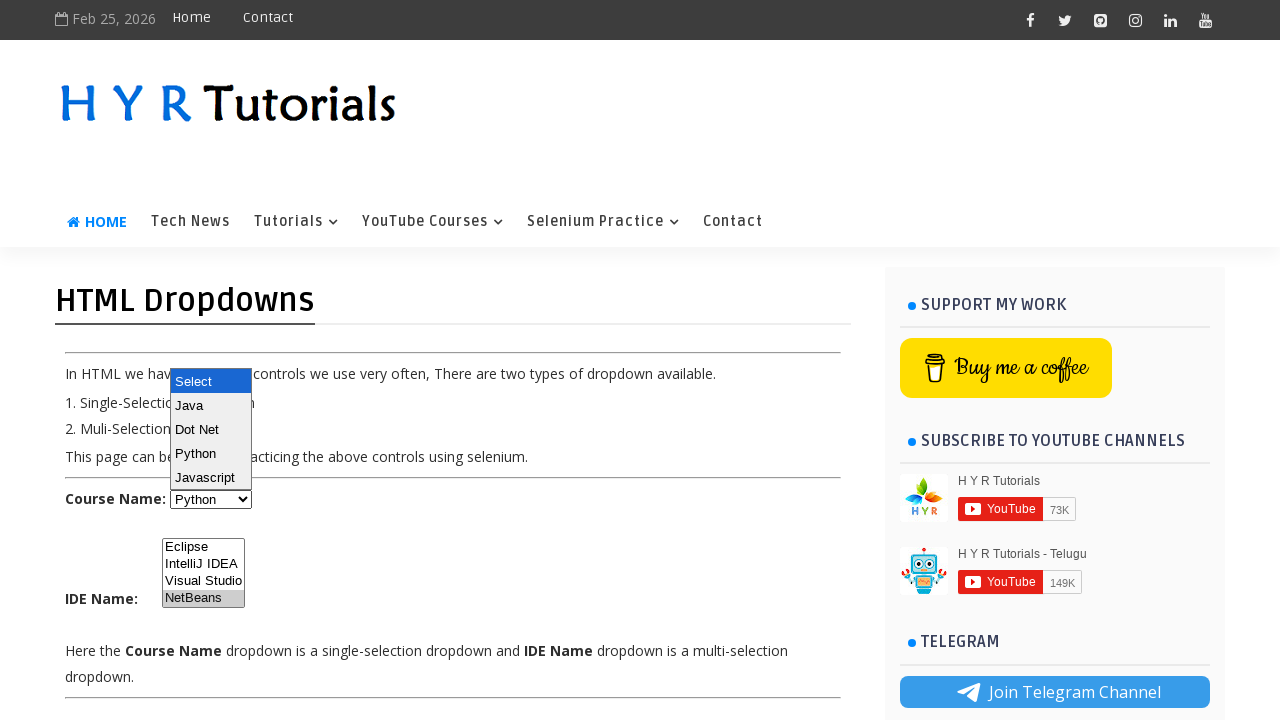

Deselected all options in multi-select dropdown
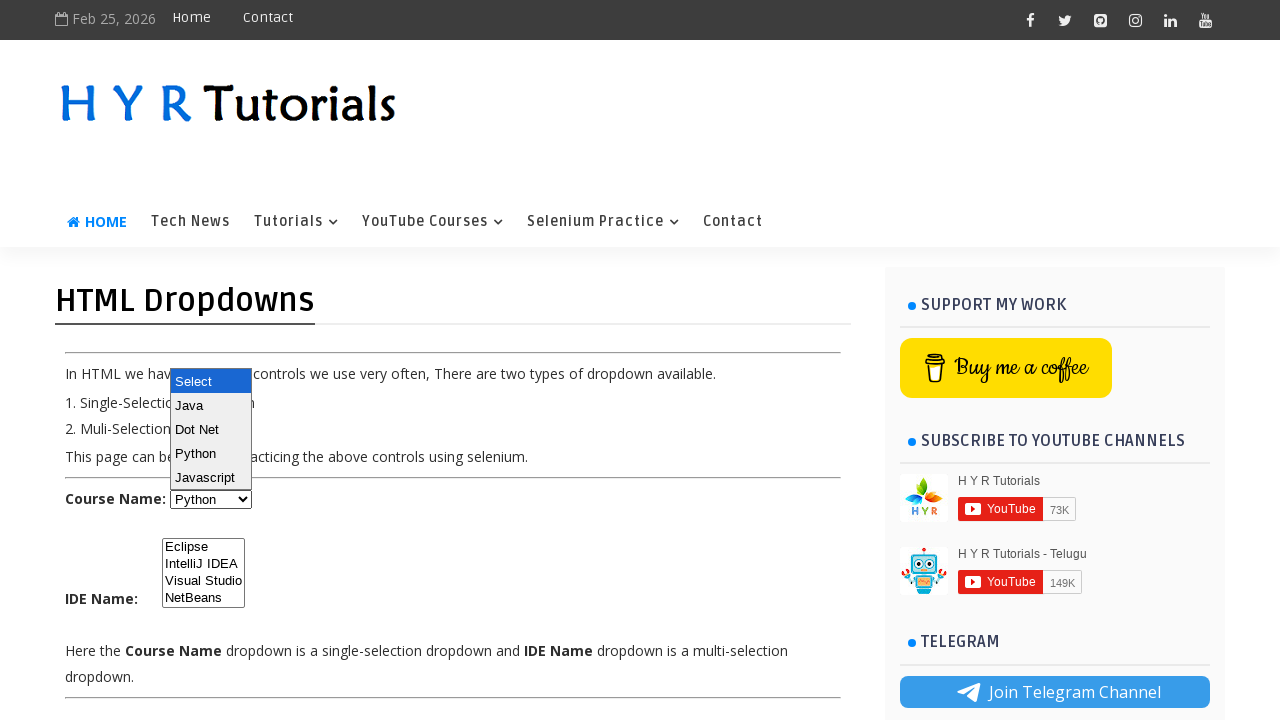

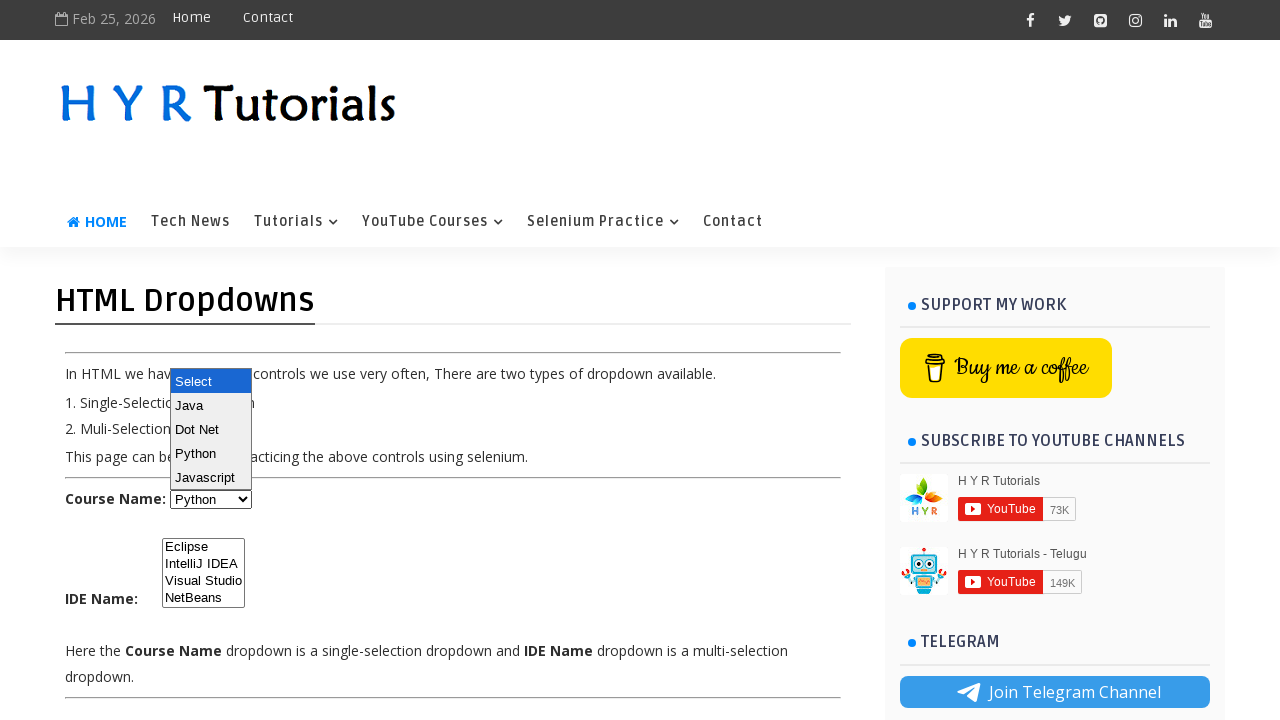